Tests opening a link in a new tab using keyboard shortcuts (Cmd/Ctrl + Click)

Starting URL: https://www.qa-practice.com/elements/dragndrop/boxes

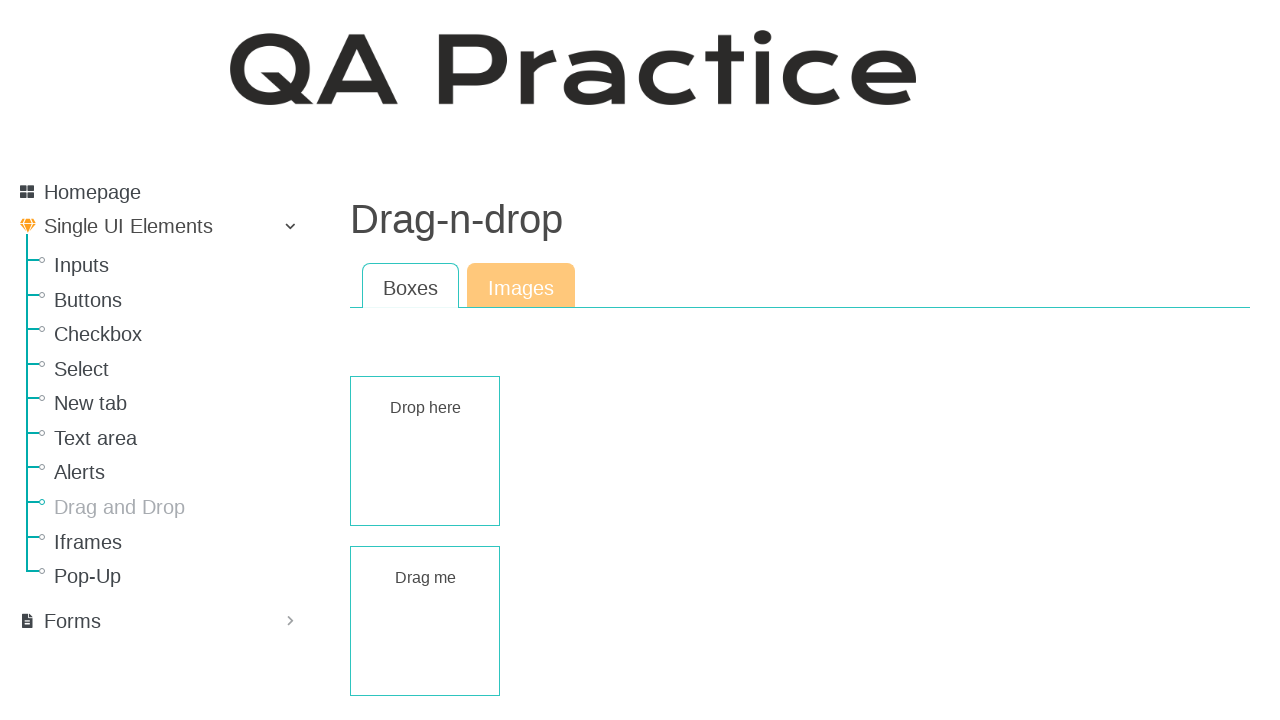

Navigated to drag and drop boxes page
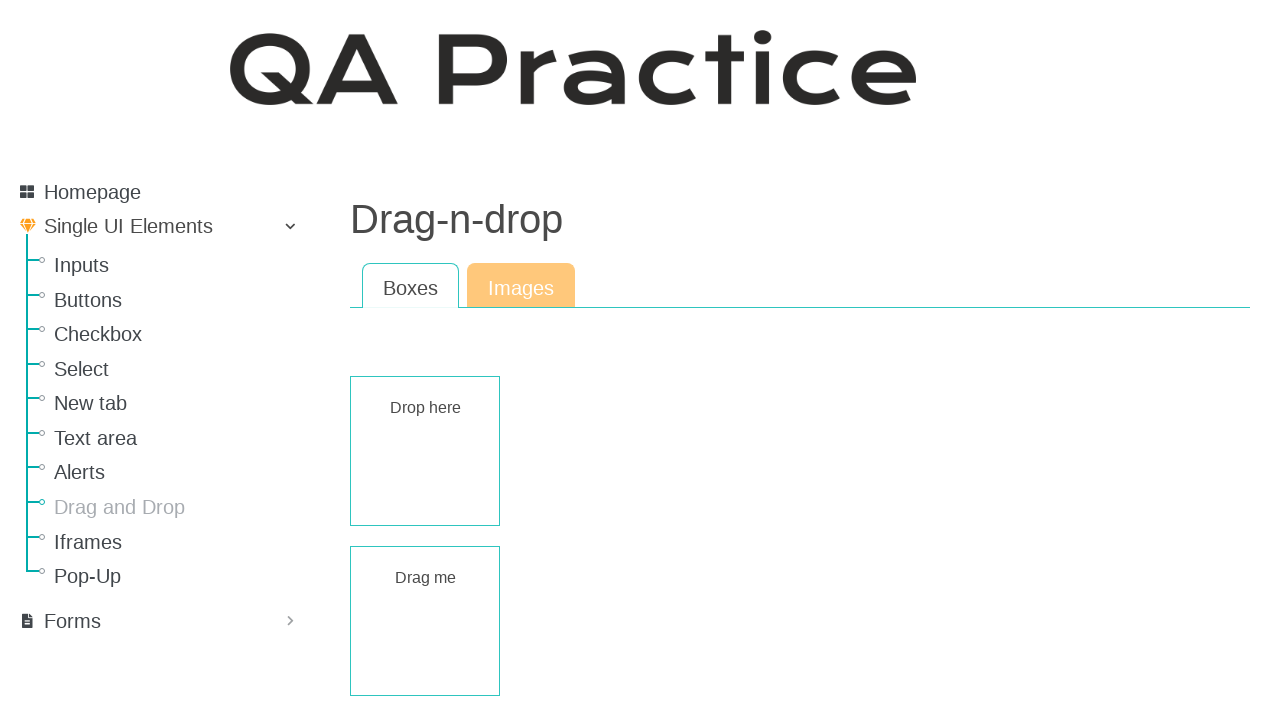

Detected platform and determined modifier key (Meta for Mac, Control for others)
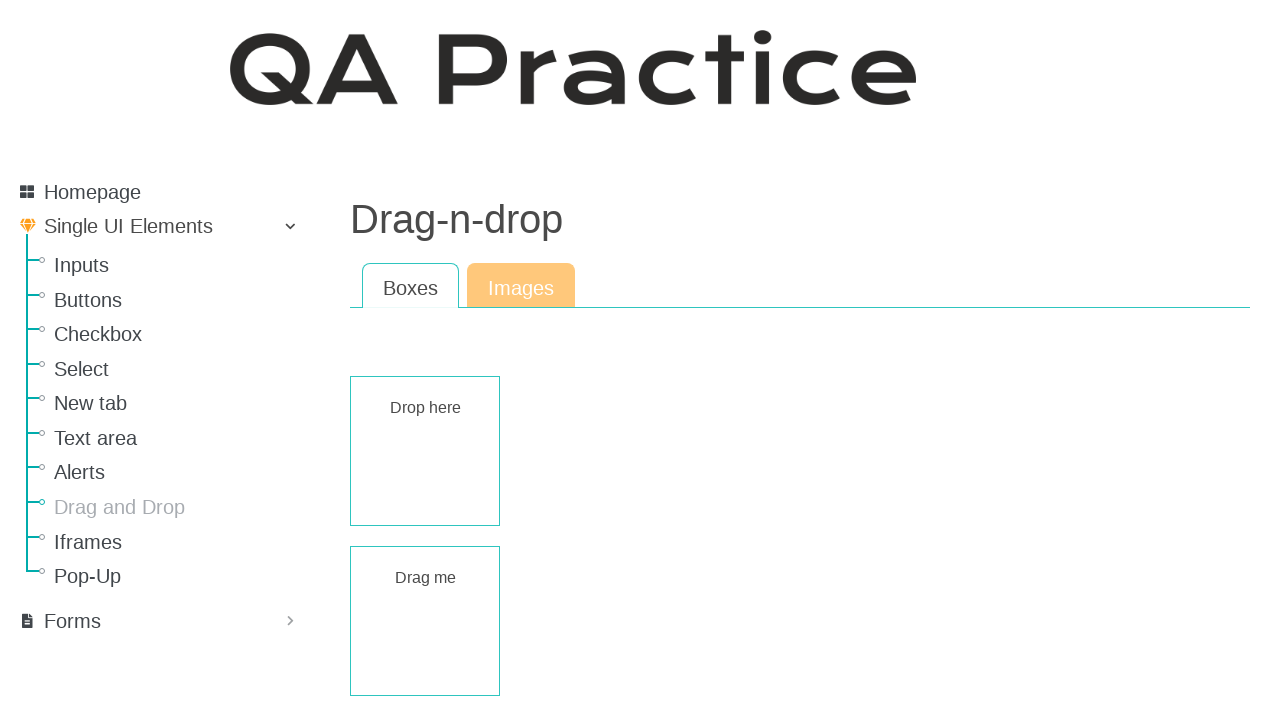

Clicked Homepage link with Cmd/Ctrl modifier to open in new tab at (92, 192) on text=Homepage
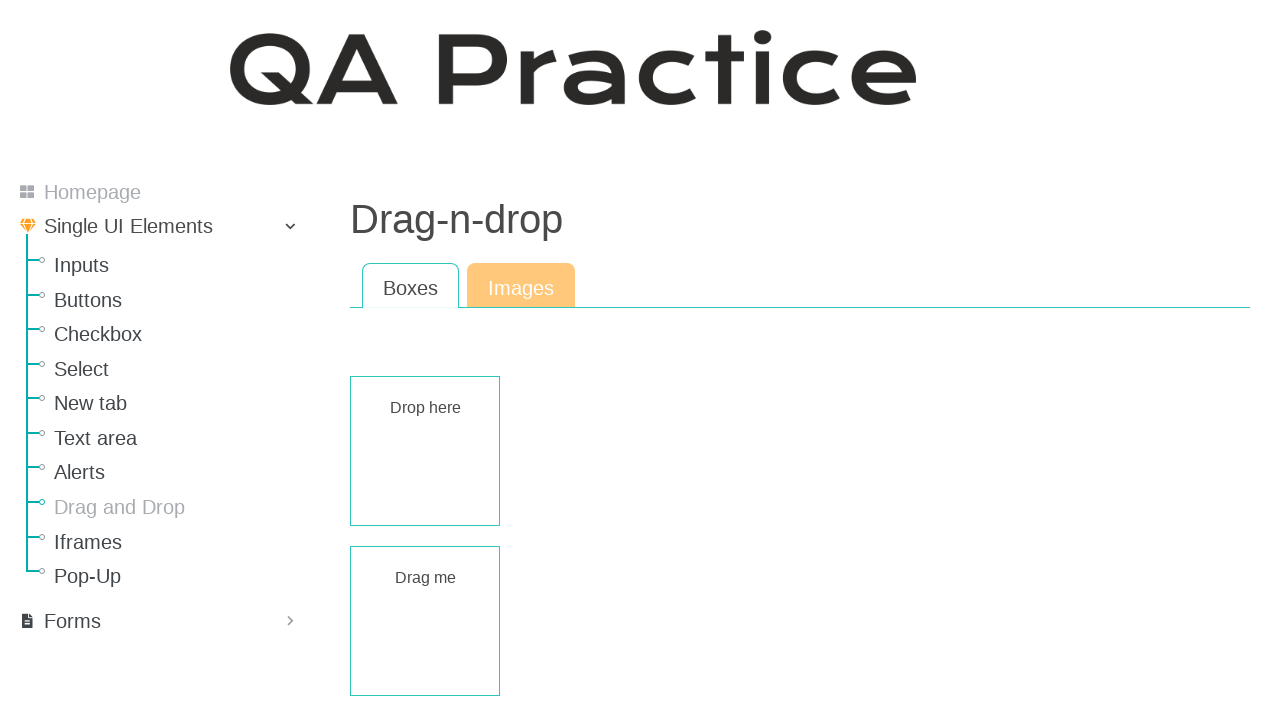

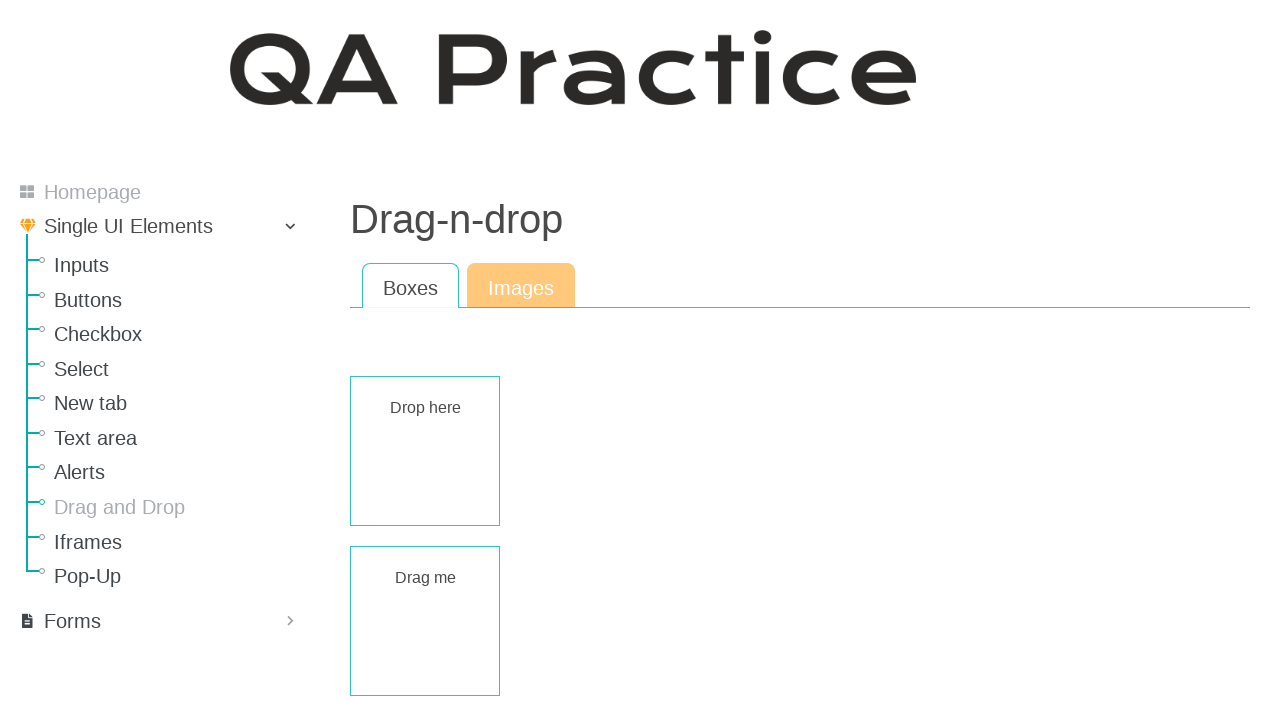